Navigates to Rediff website and clicks on the Sign In link

Starting URL: https://rediff.com

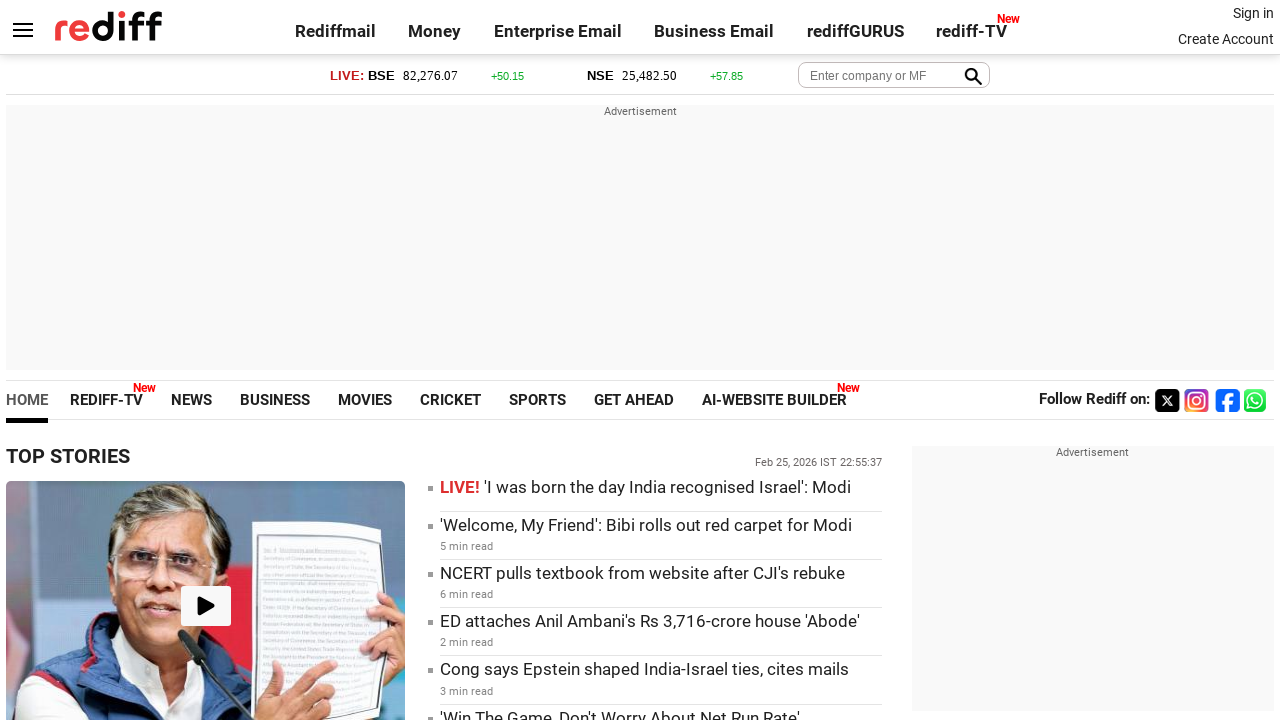

Navigated to Rediff website
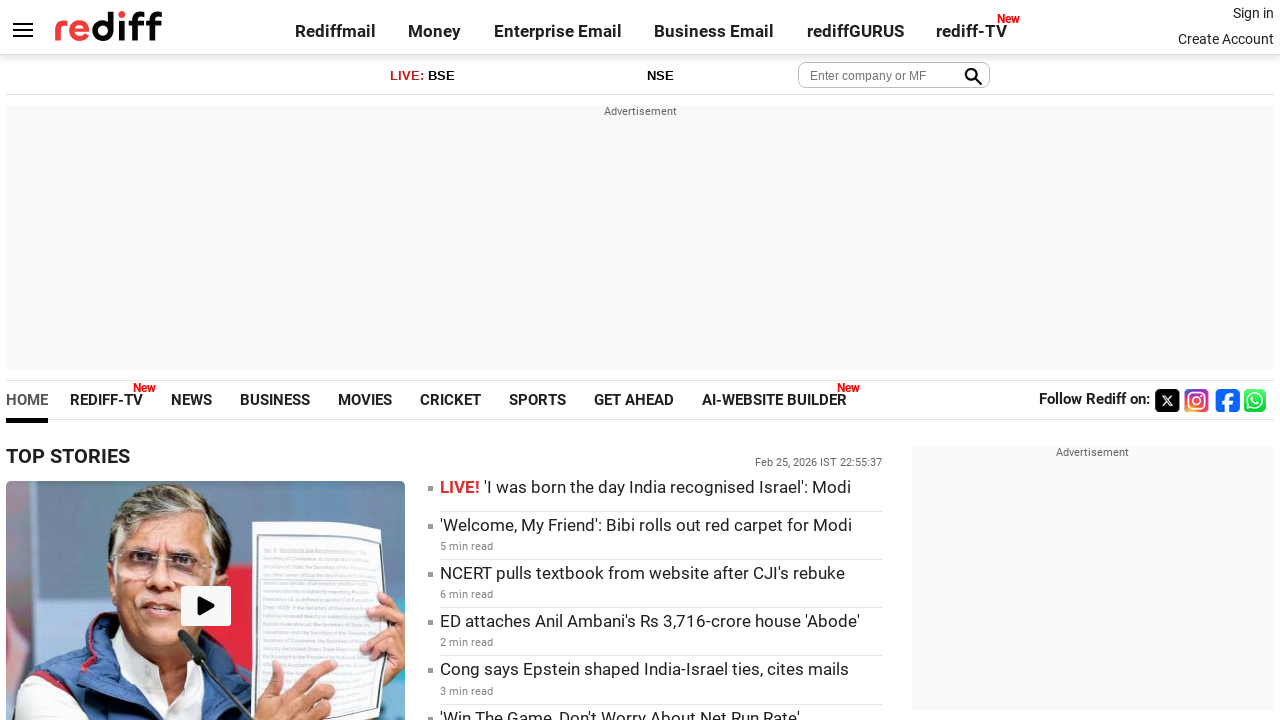

Clicked on the Sign In link at (1253, 13) on .signin
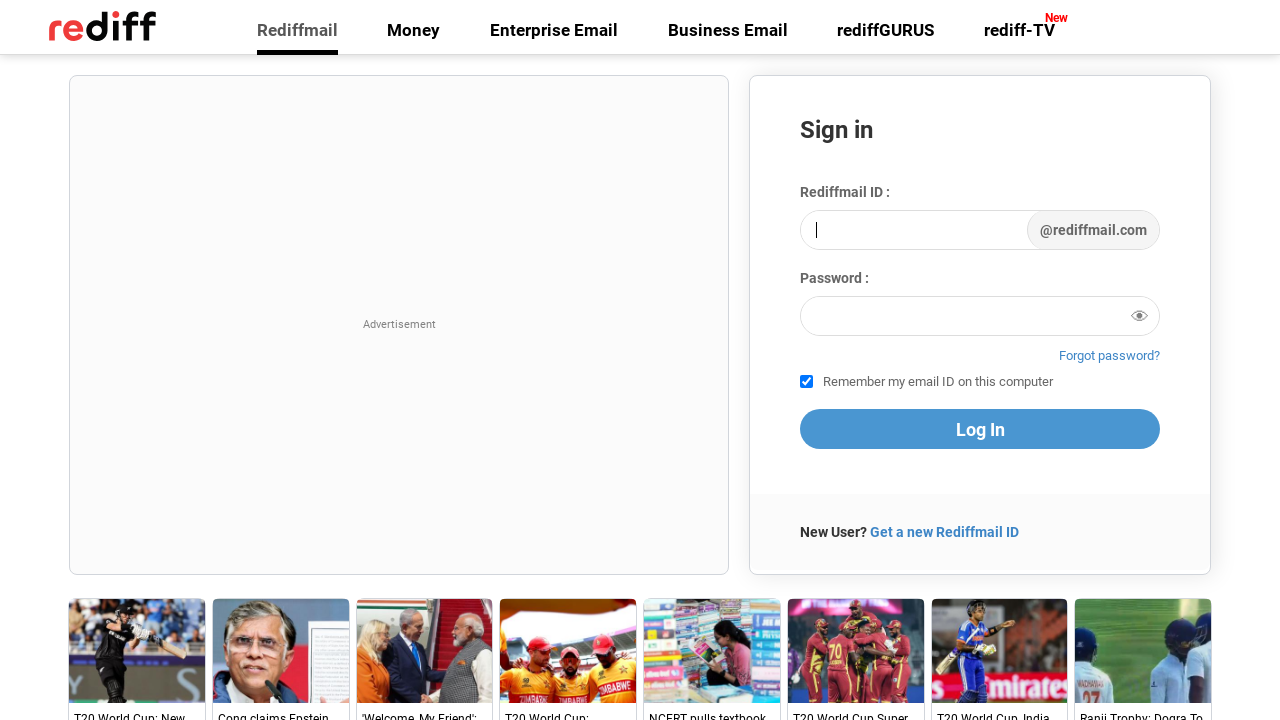

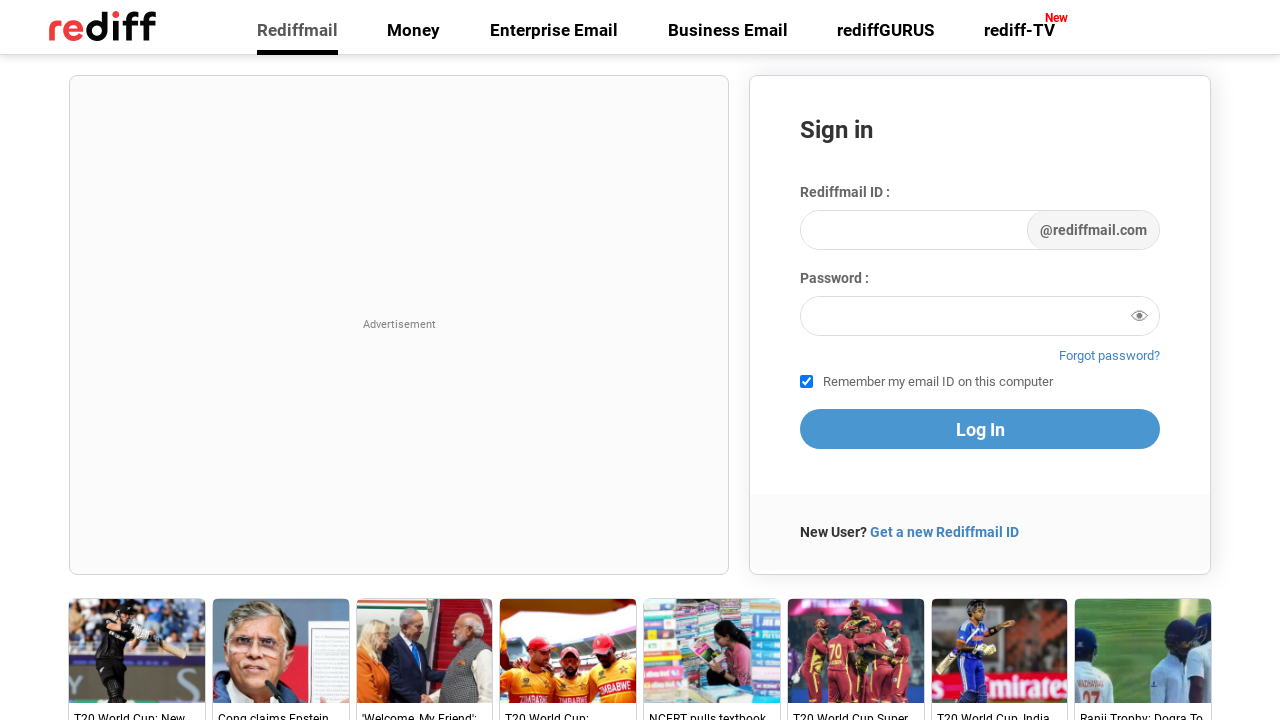